Navigates to the Demoblaze demo e-commerce site and verifies that link elements are present on the page

Starting URL: https://www.demoblaze.com/

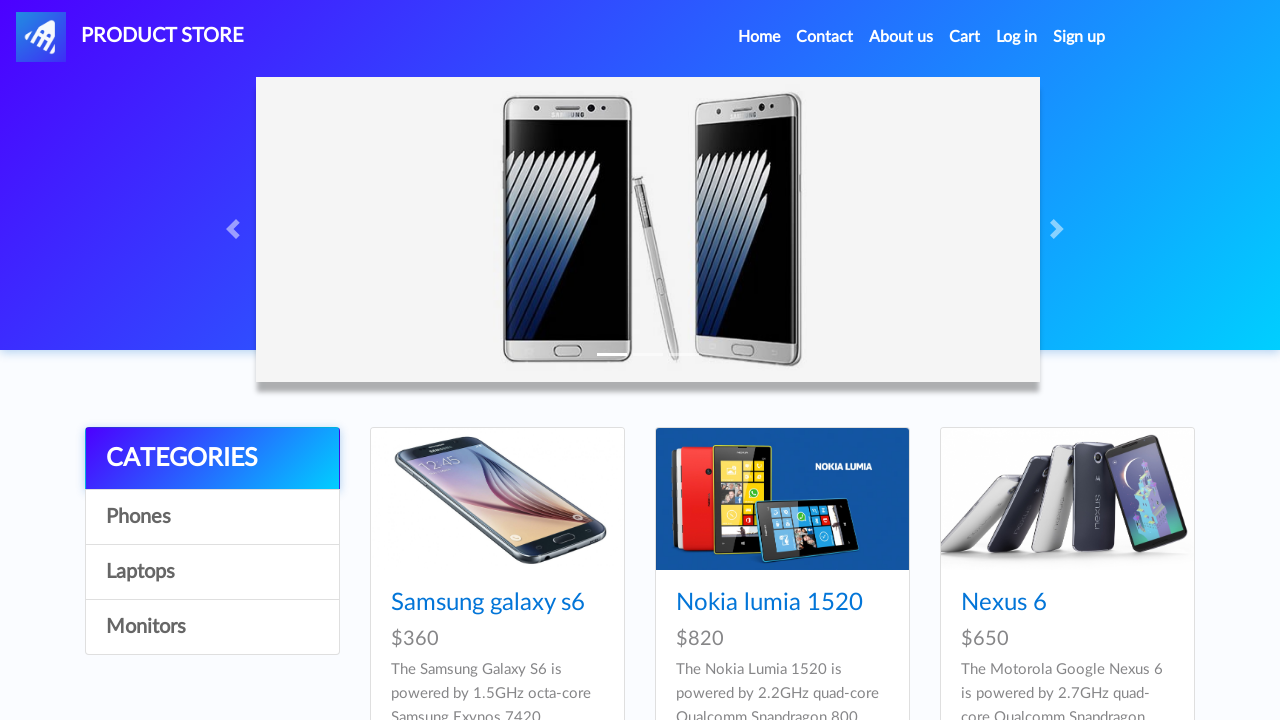

Navigated to Demoblaze e-commerce site
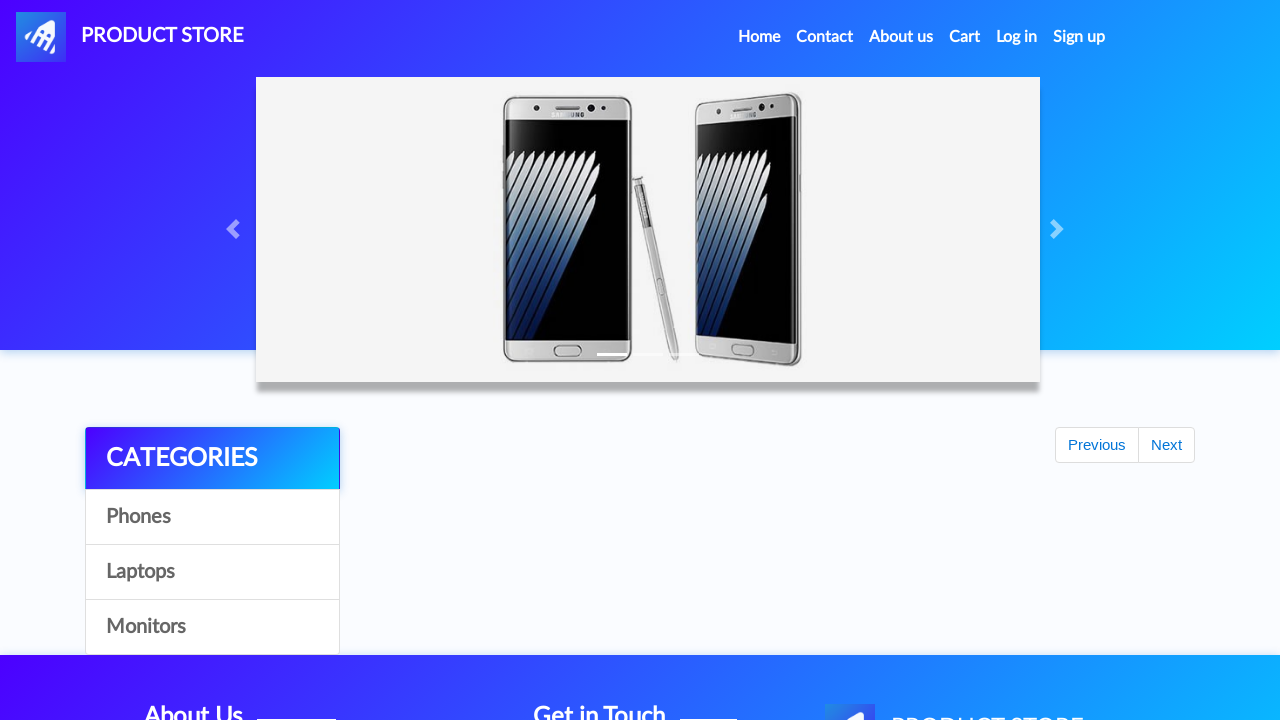

Waited for link elements to load on the page
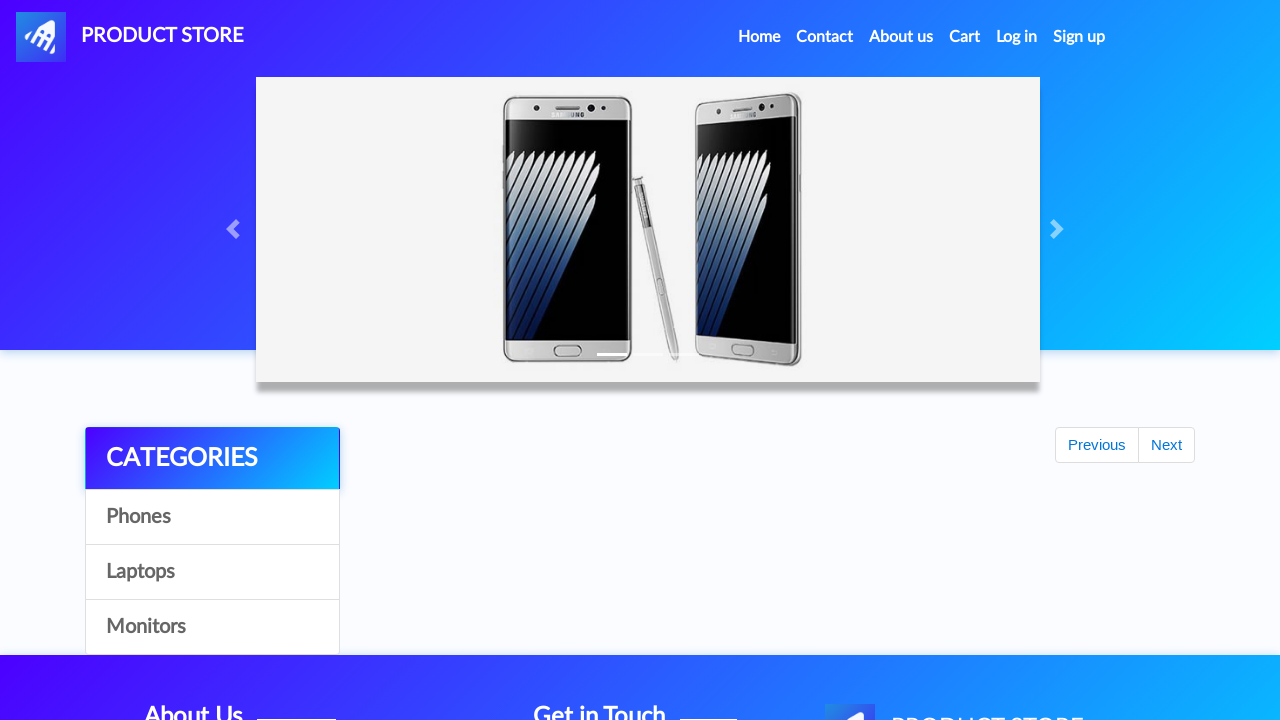

Located all link elements on the page
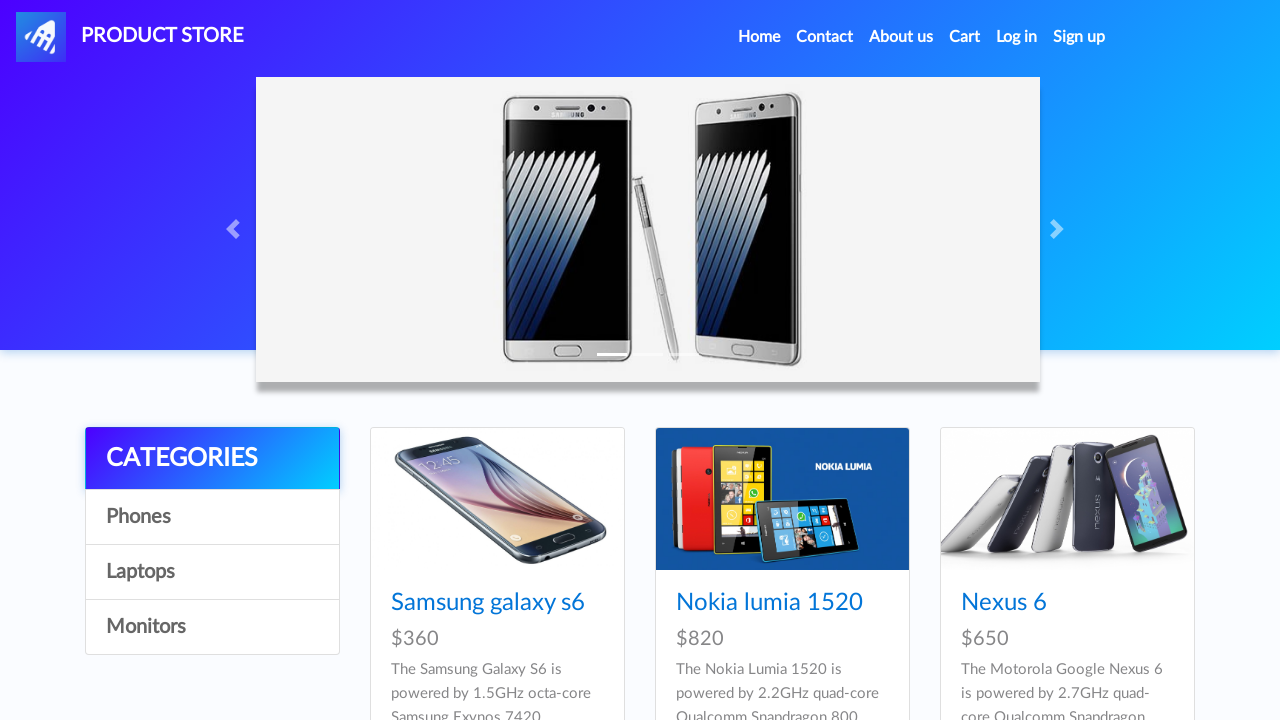

Verified that 33 link elements are present on the page
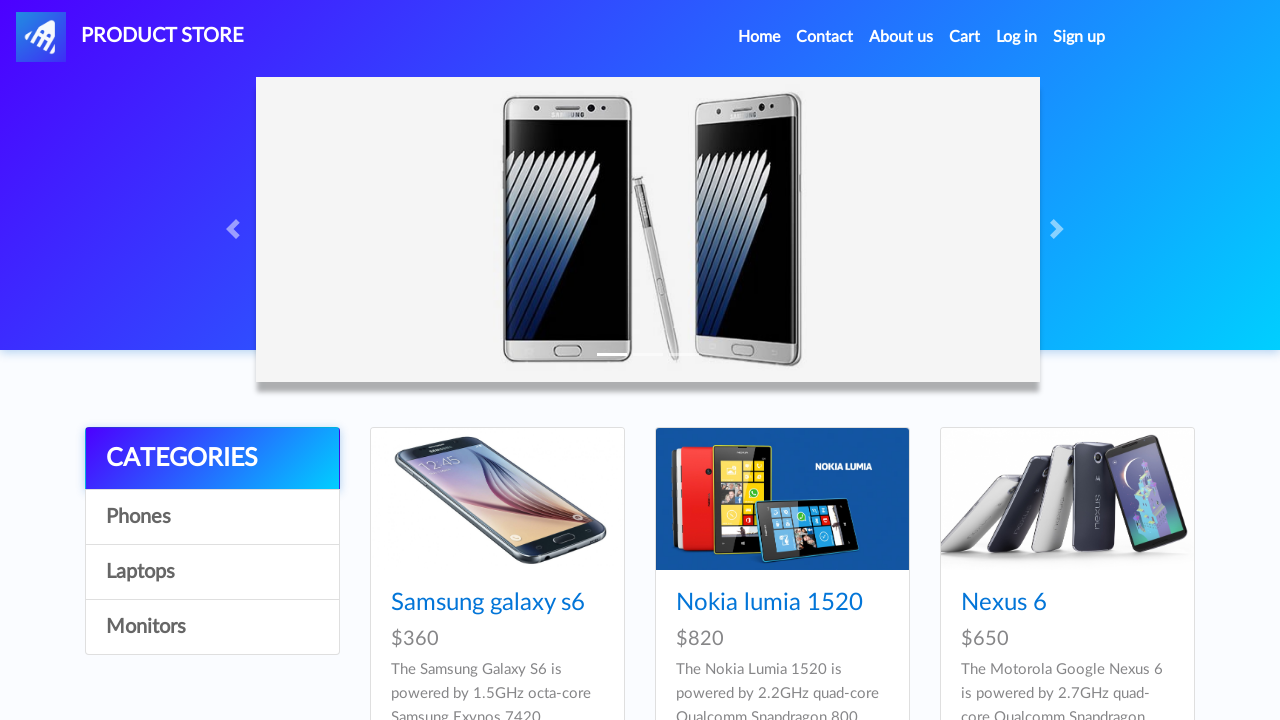

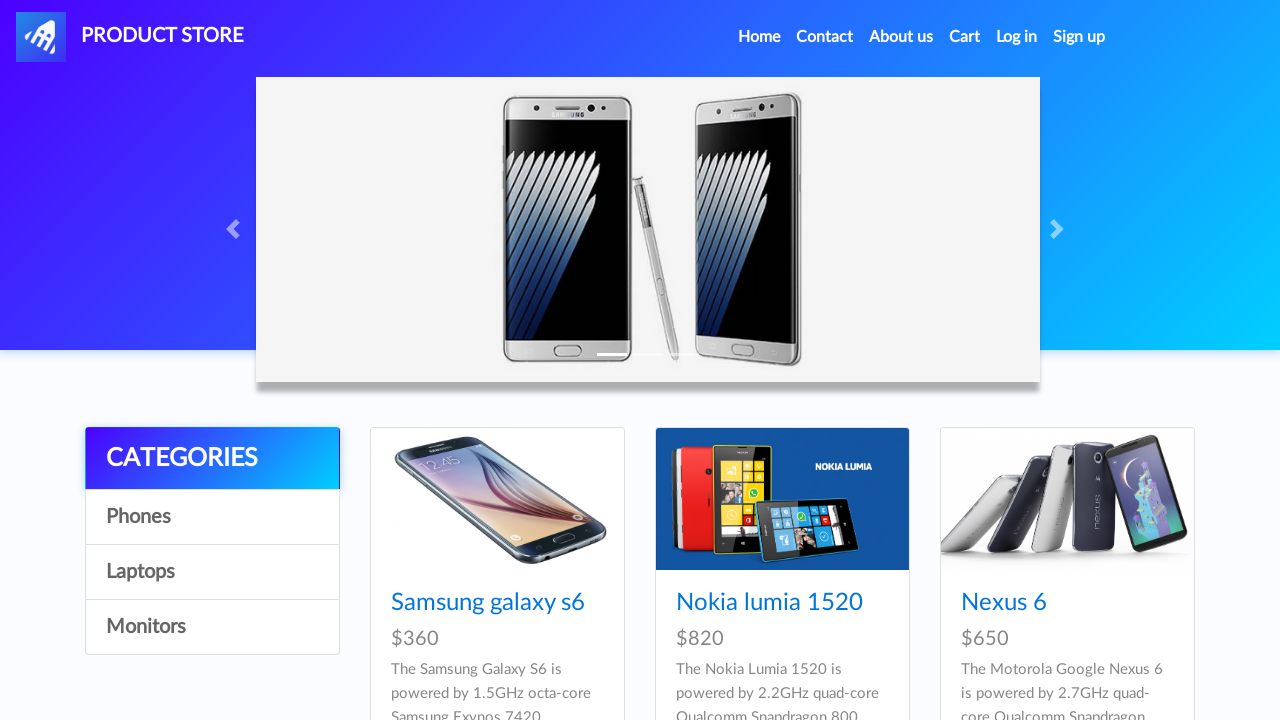